Tests that the todo counter displays the correct number of items as todos are added.

Starting URL: https://demo.playwright.dev/todomvc

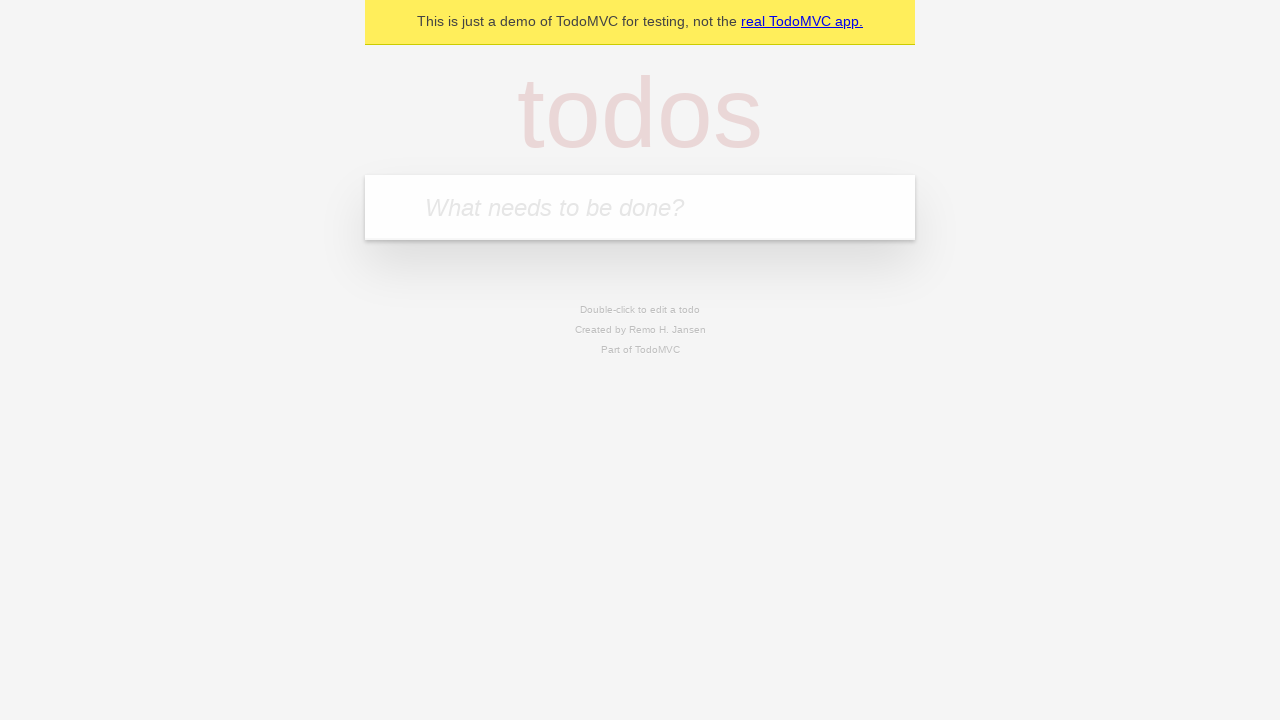

Filled todo input with 'buy some cheese' on .new-todo
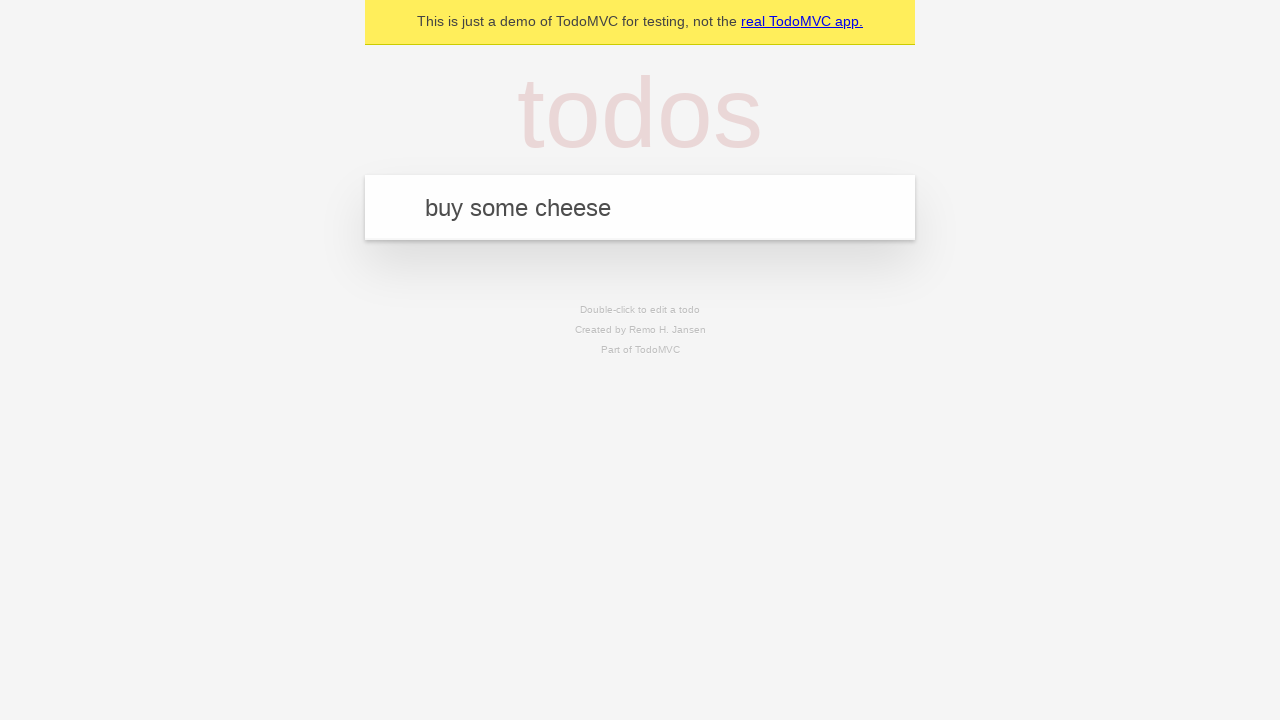

Pressed Enter to add first todo on .new-todo
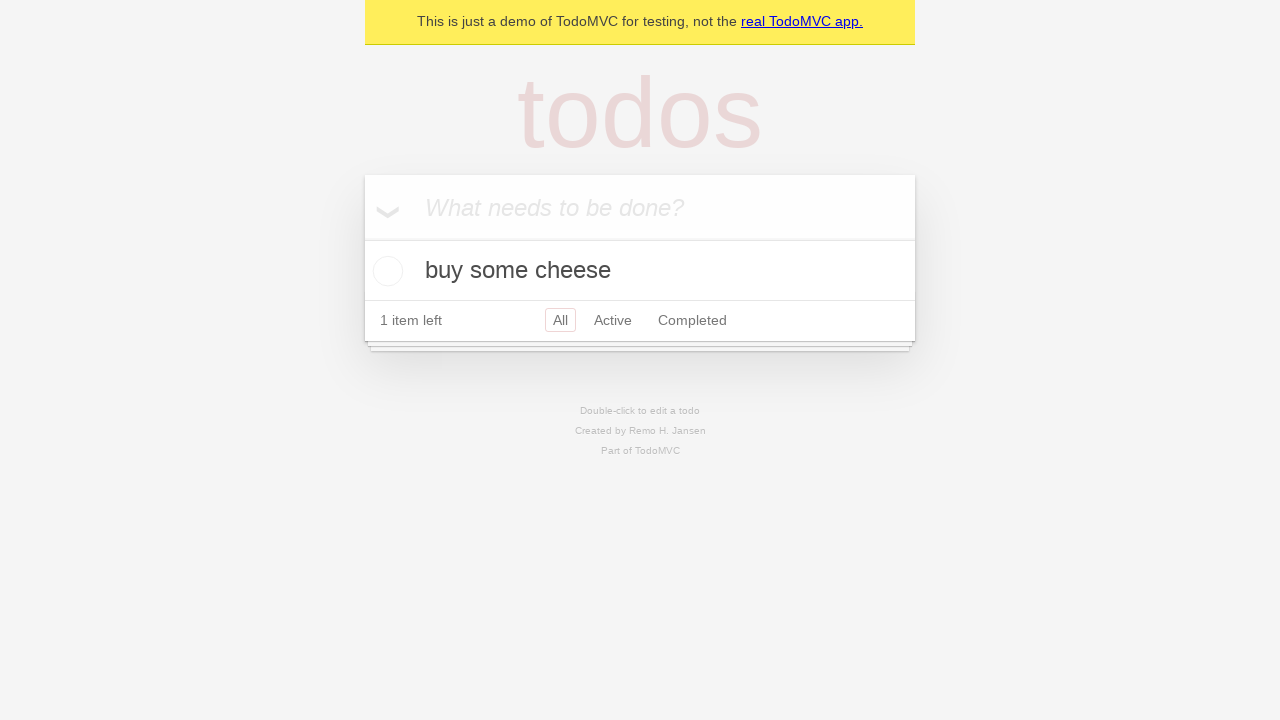

Todo counter element loaded
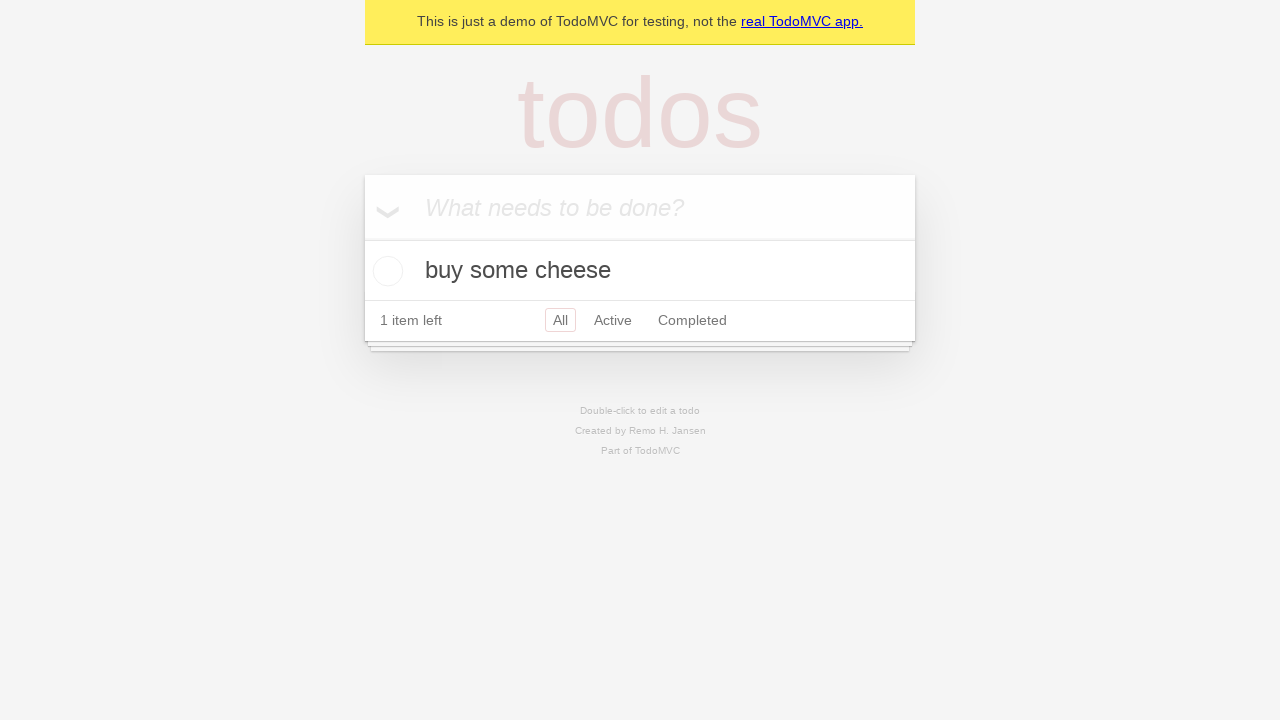

Filled todo input with 'feed the cat' on .new-todo
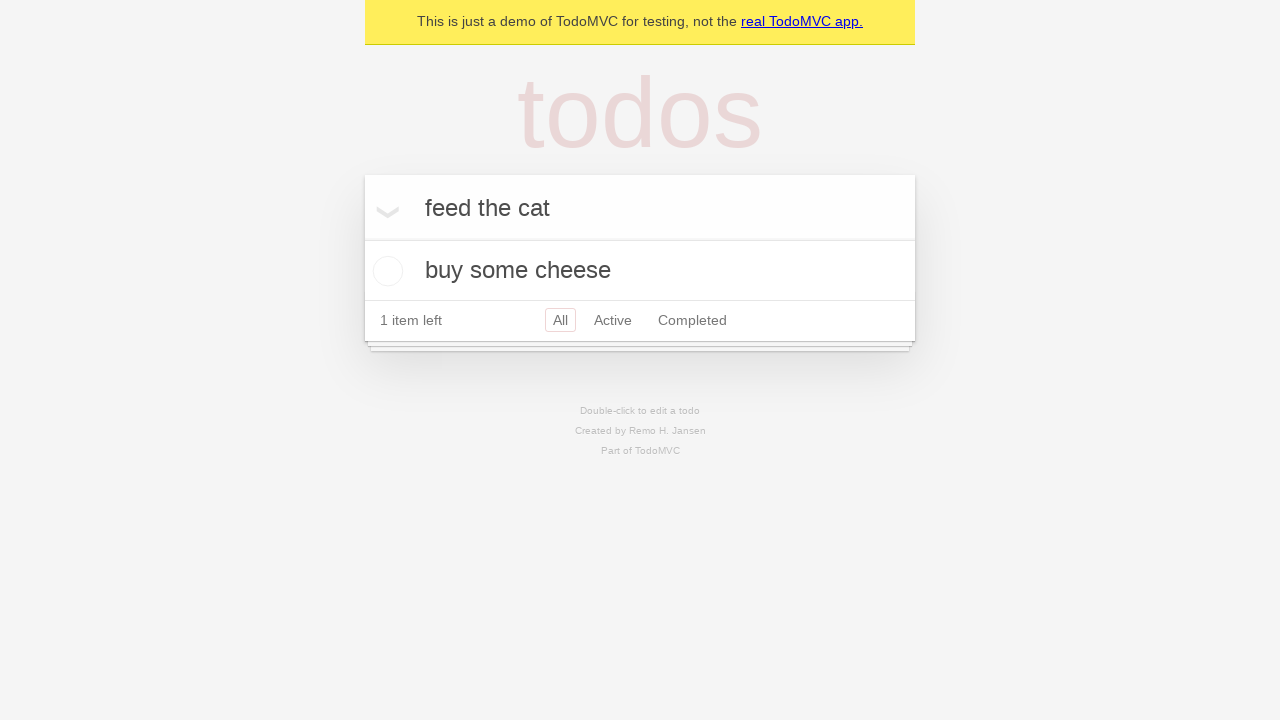

Pressed Enter to add second todo on .new-todo
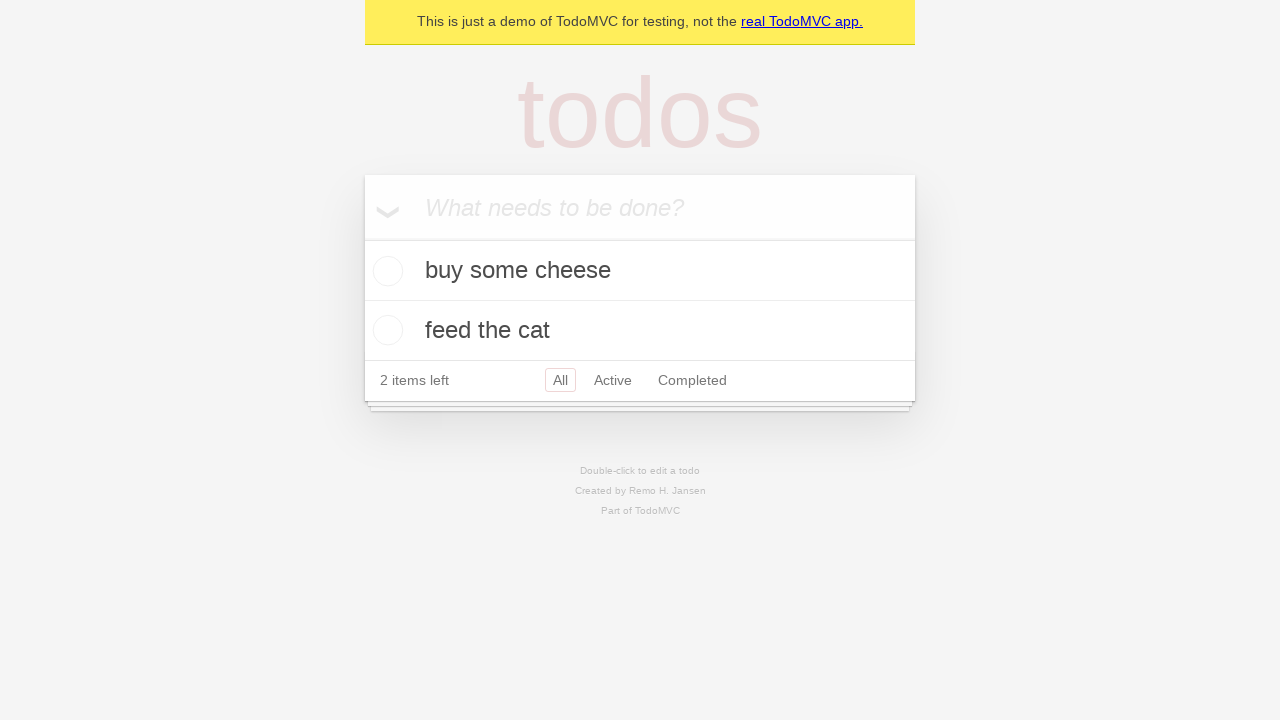

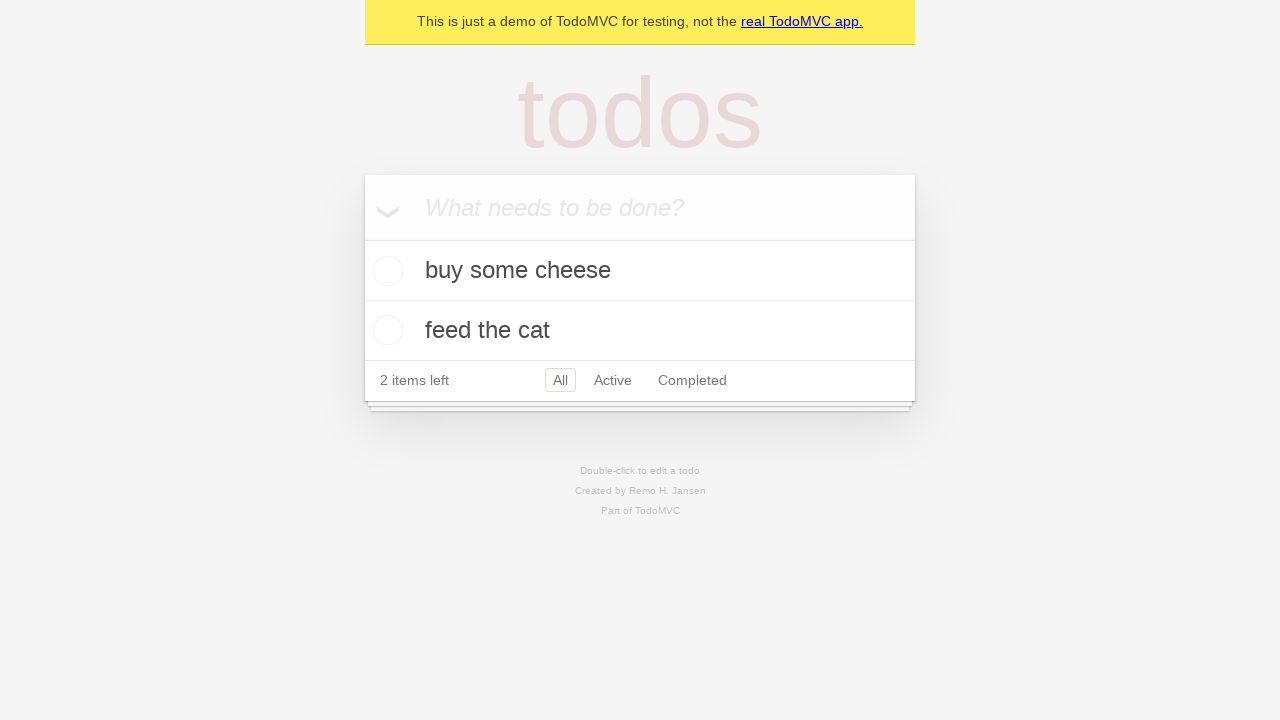